Navigates to W3Schools Java conditions tutorial page

Starting URL: https://www.w3schools.com/java/java_conditions.asp

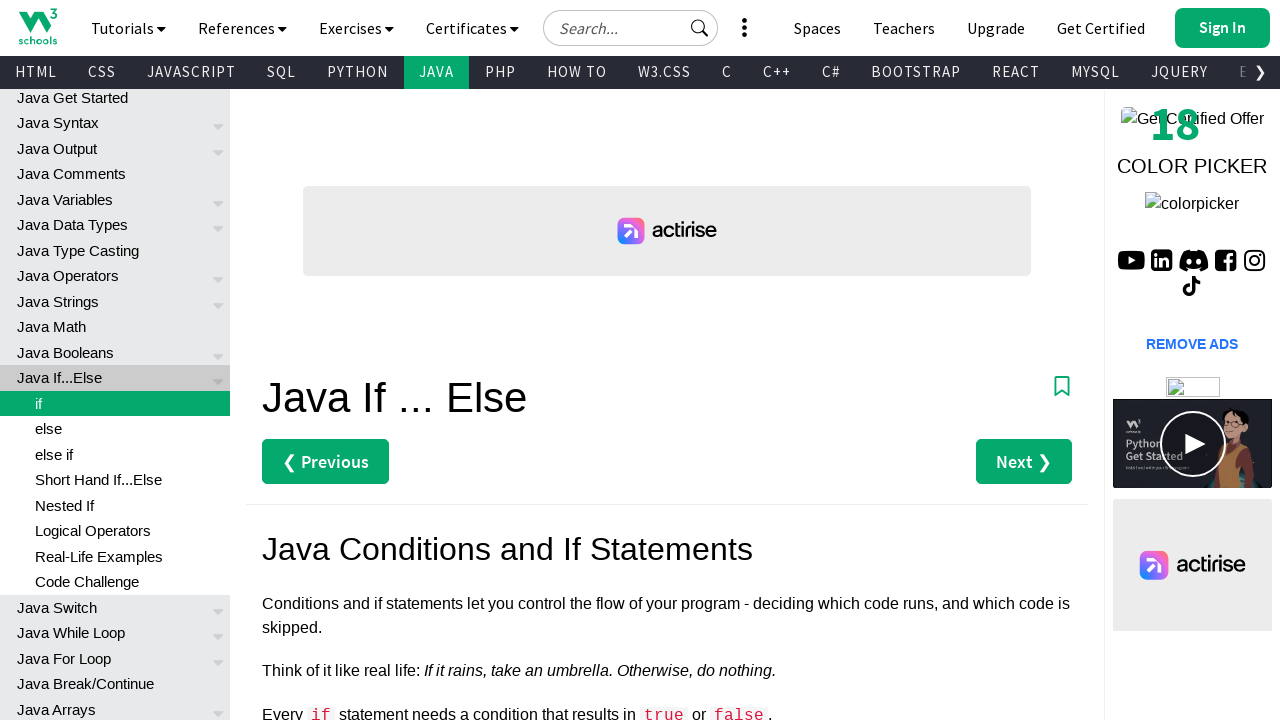

Navigated to W3Schools Java conditions tutorial page
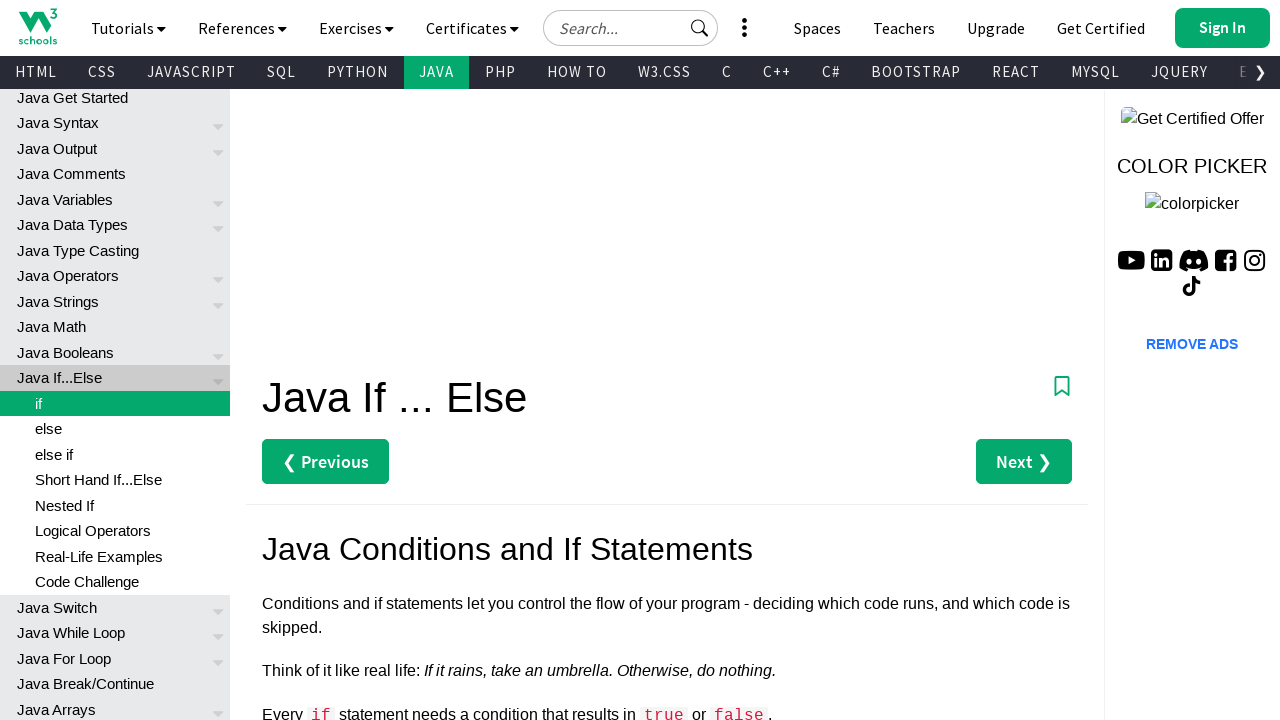

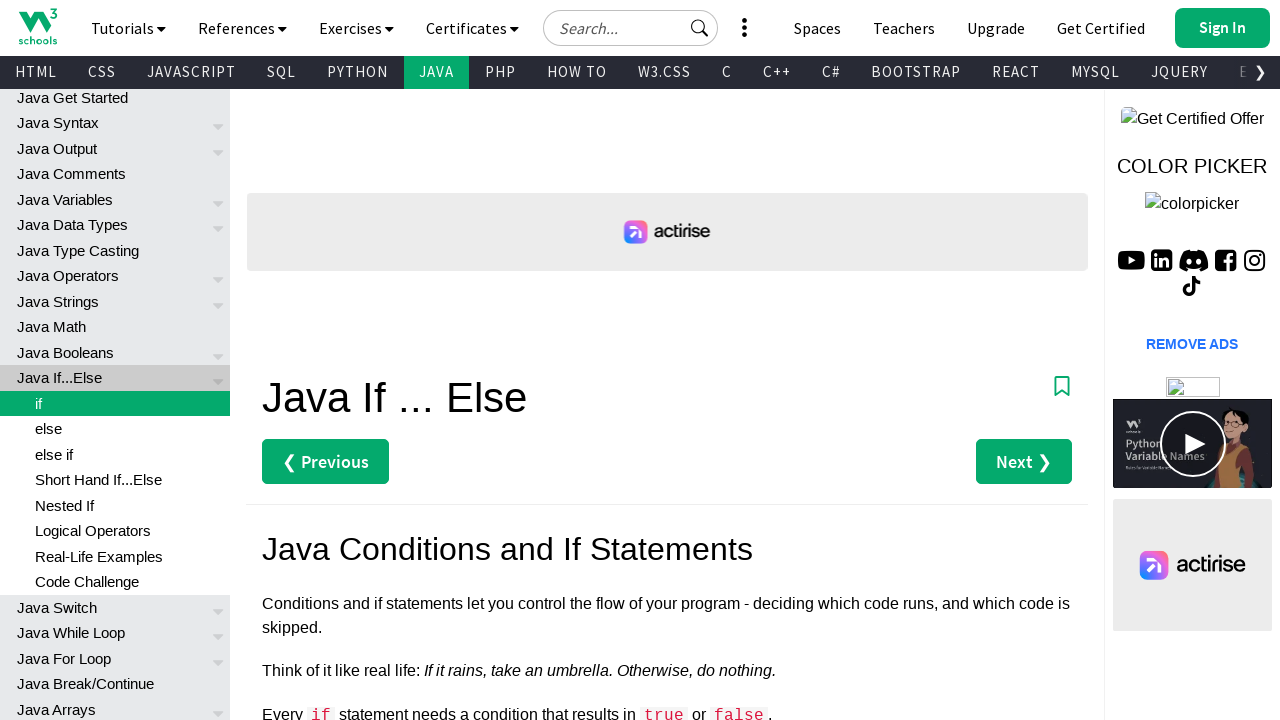